Fills a textarea with text and then scrolls from a specific viewport offset position by a given amount.

Starting URL: https://crossbrowsertesting.github.io/selenium_example_page.html

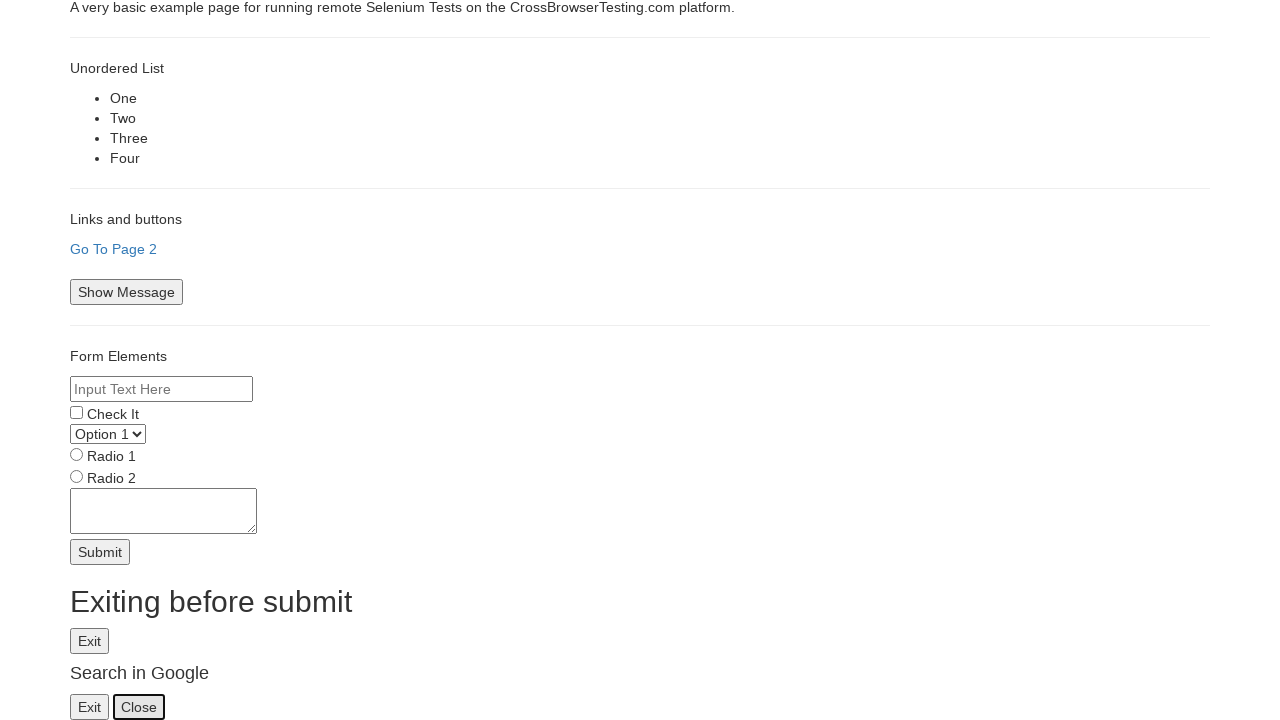

Filled textarea with test content (5 lines of repeated characters) on textarea[name='textarea']
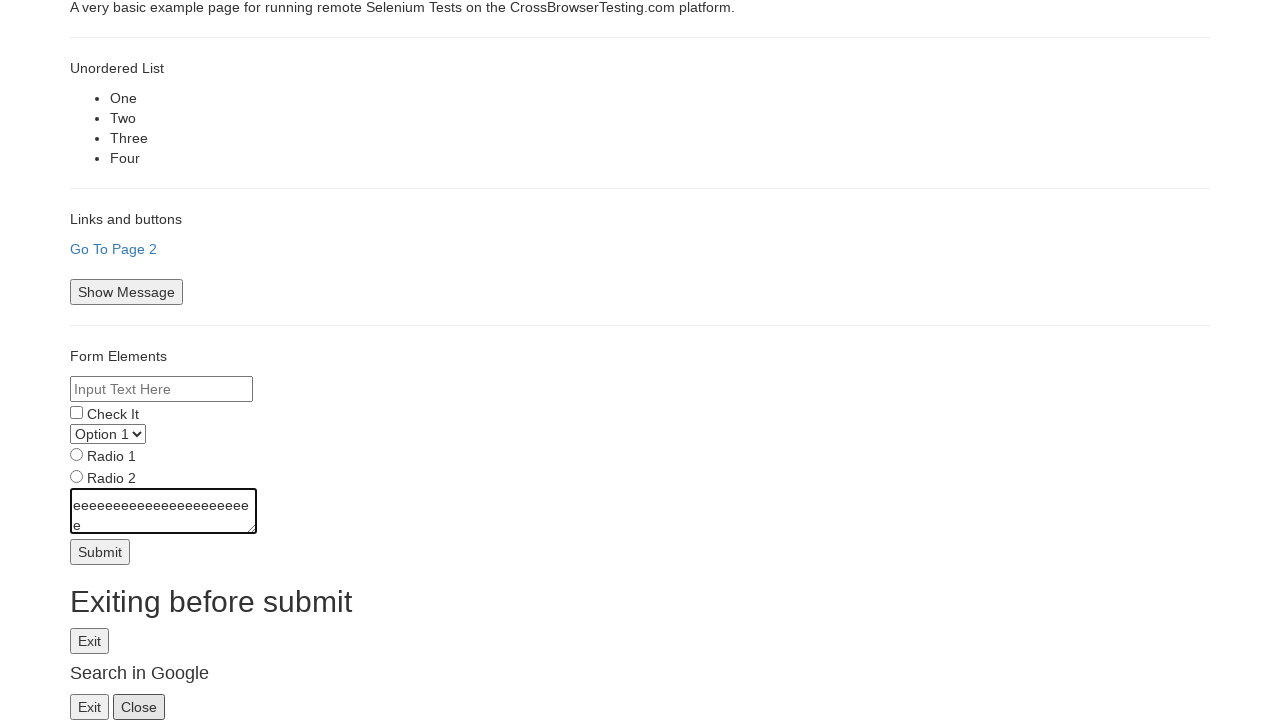

Moved mouse to viewport offset position (20, 200) at (20, 200)
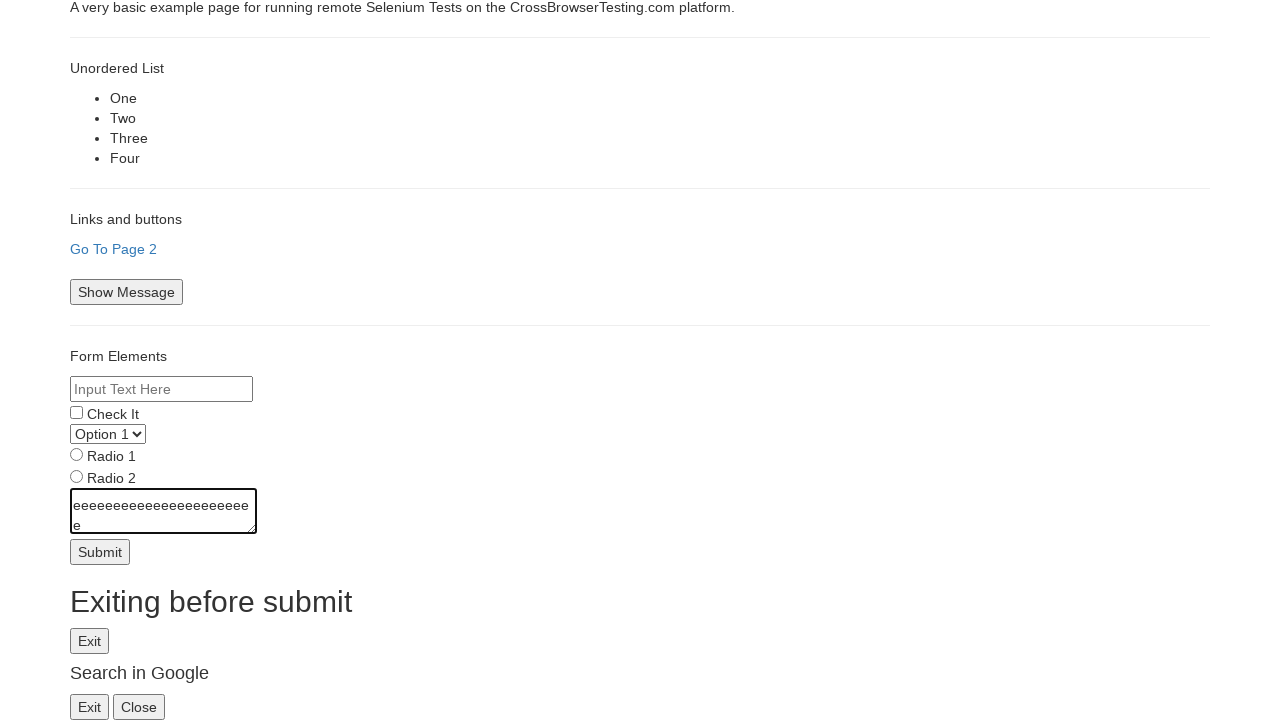

Scrolled from viewport offset position by -50 pixels vertically
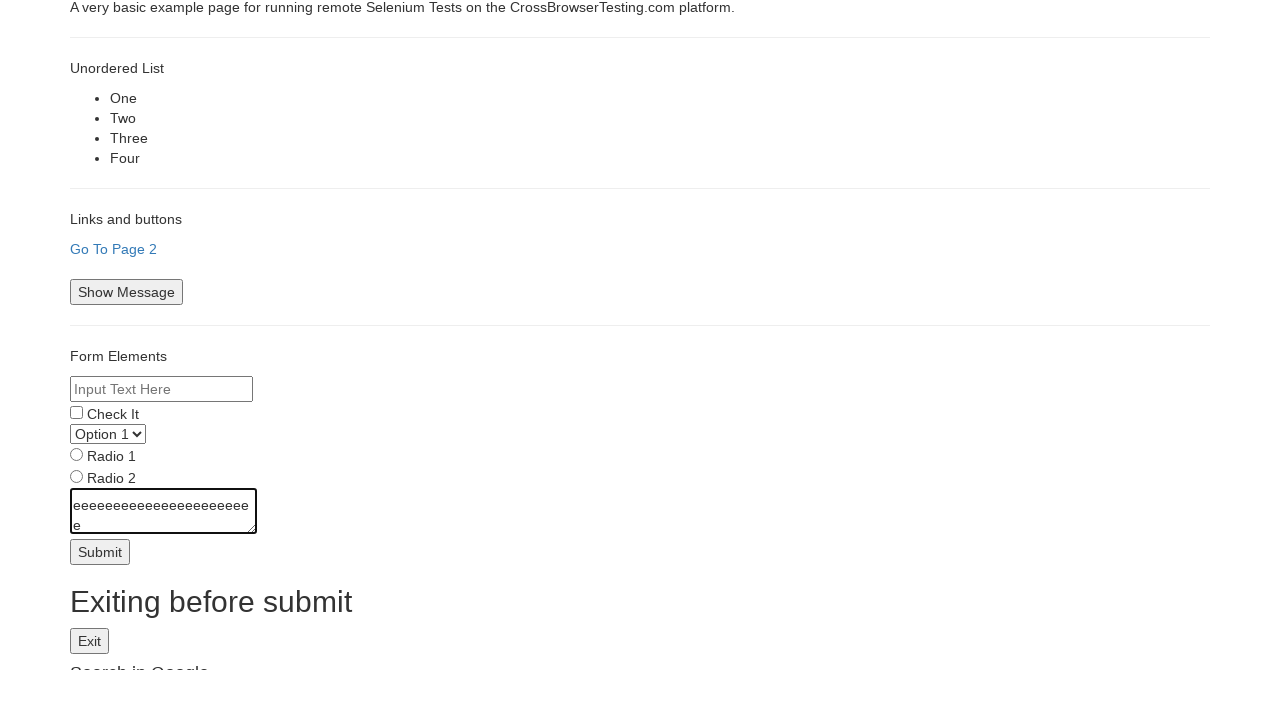

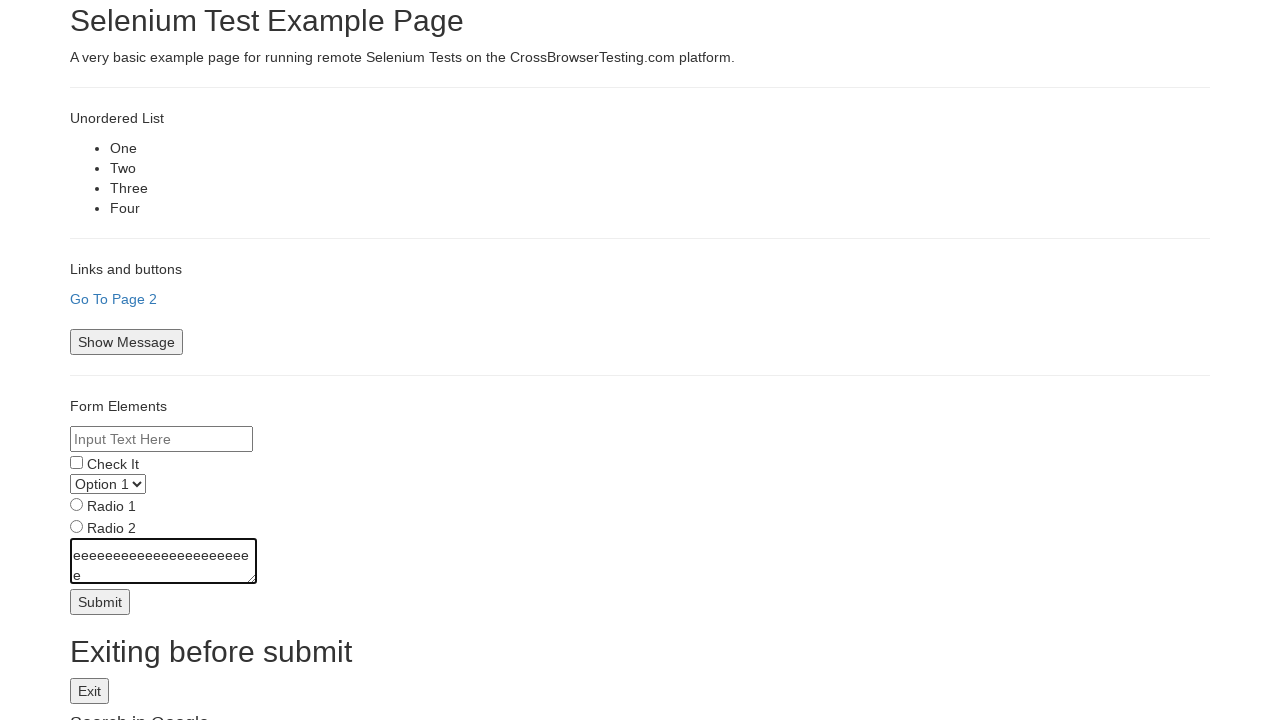